Tests hover menu navigation by hovering over office category, clicking on a subcategory, selecting a product variant, and using image navigation buttons

Starting URL: https://mi-srbija.rs/

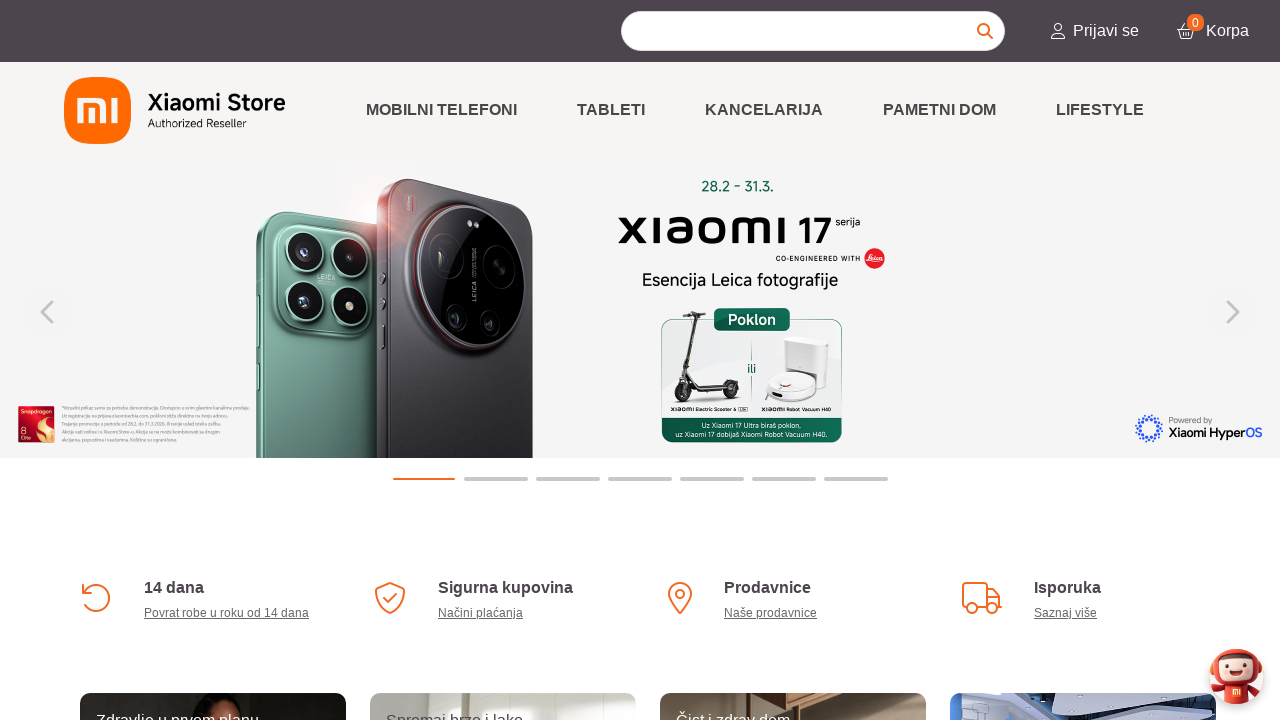

Hovered over office/kancelarija category to reveal submenu at (766, 110) on xpath=/html/body/div[1]/header/div/div[2]/div/div/div[3]/div[3]/a
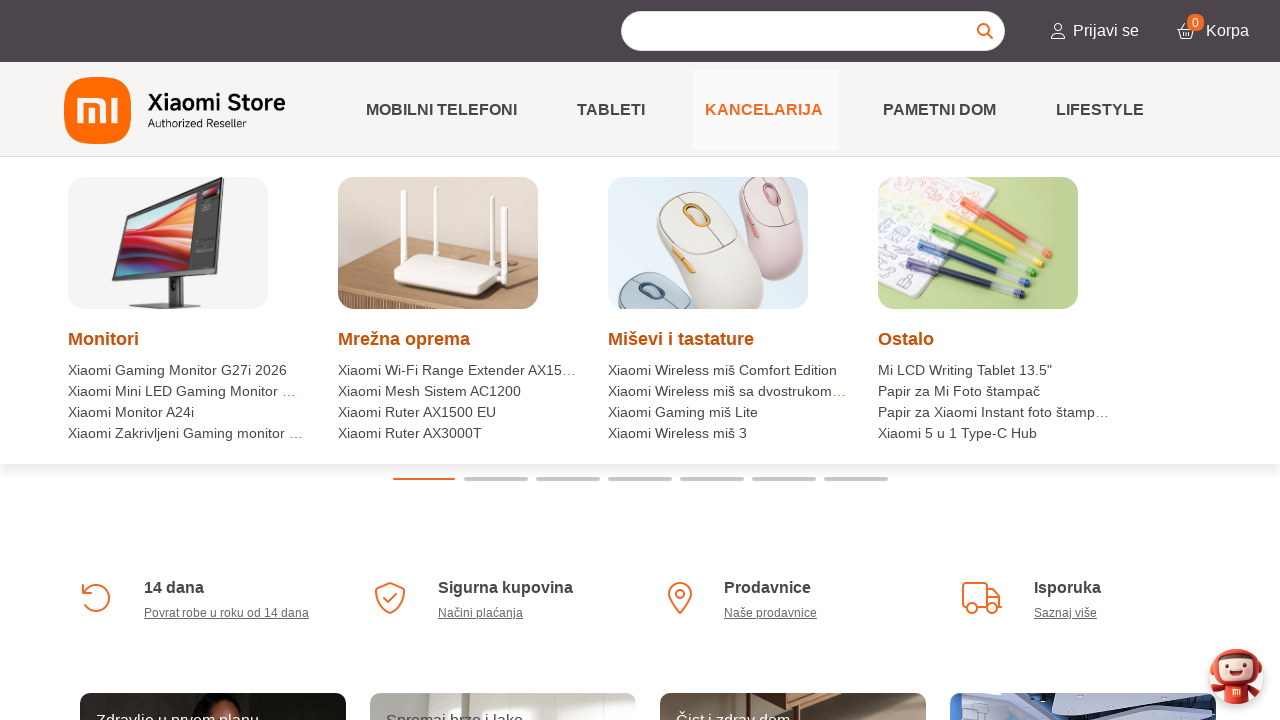

Clicked on subcategory from the dropdown menu at (1004, 412) on xpath=/html/body/div[1]/header/div/div[2]/div/div/div[3]/div[3]/div/div/div/div[
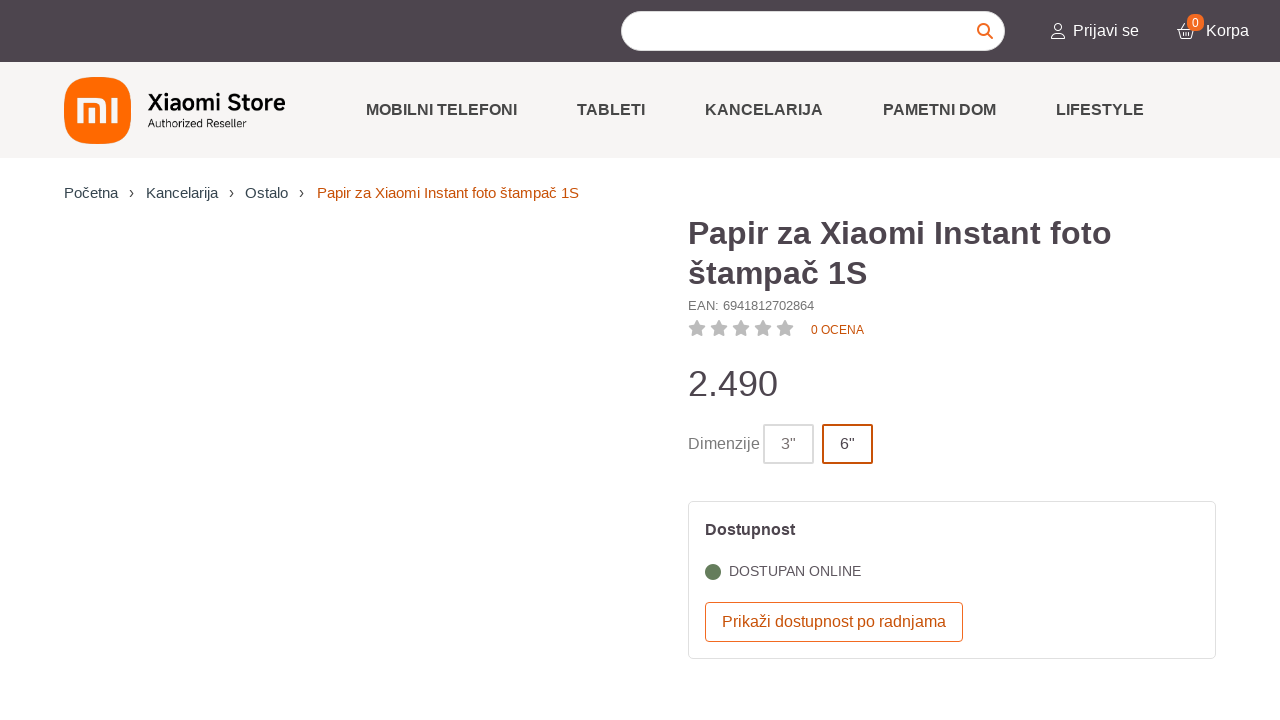

Product variant selector became available
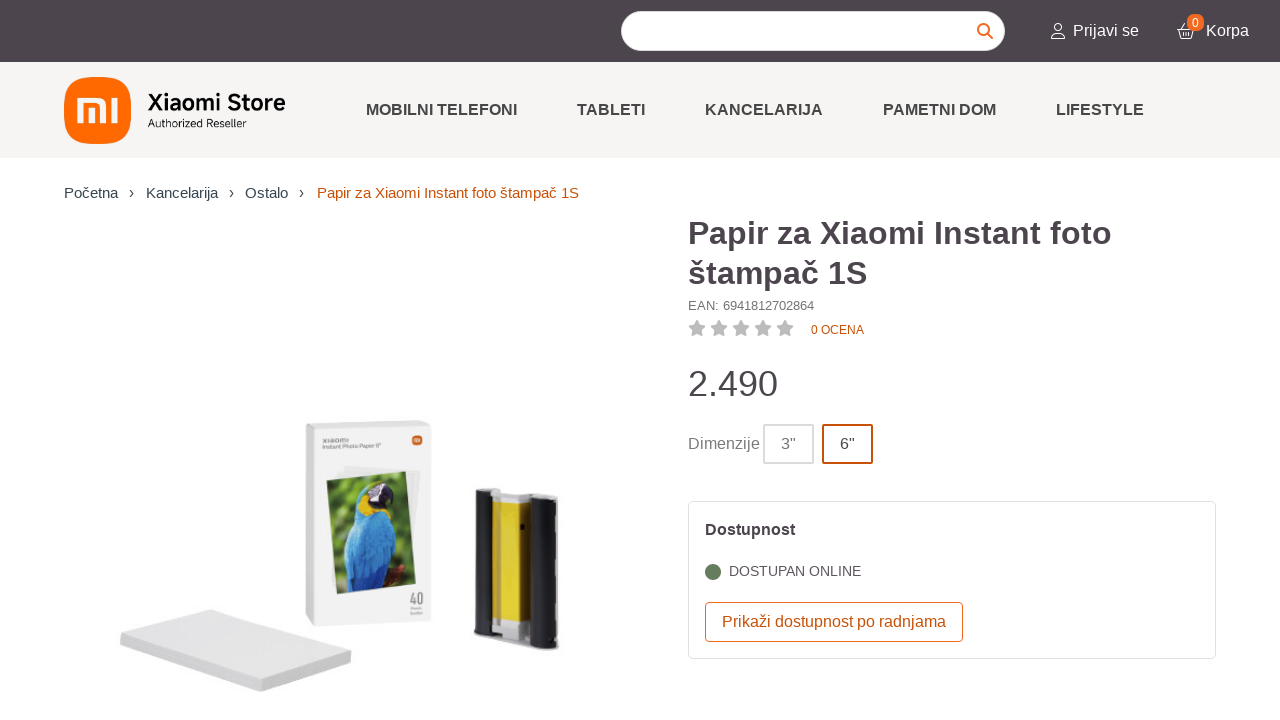

Selected product variant/color option at (848, 444) on xpath=/html/body/div[1]/section/section[1]/div[2]/div/div[1]/div[7]/div/div/div[
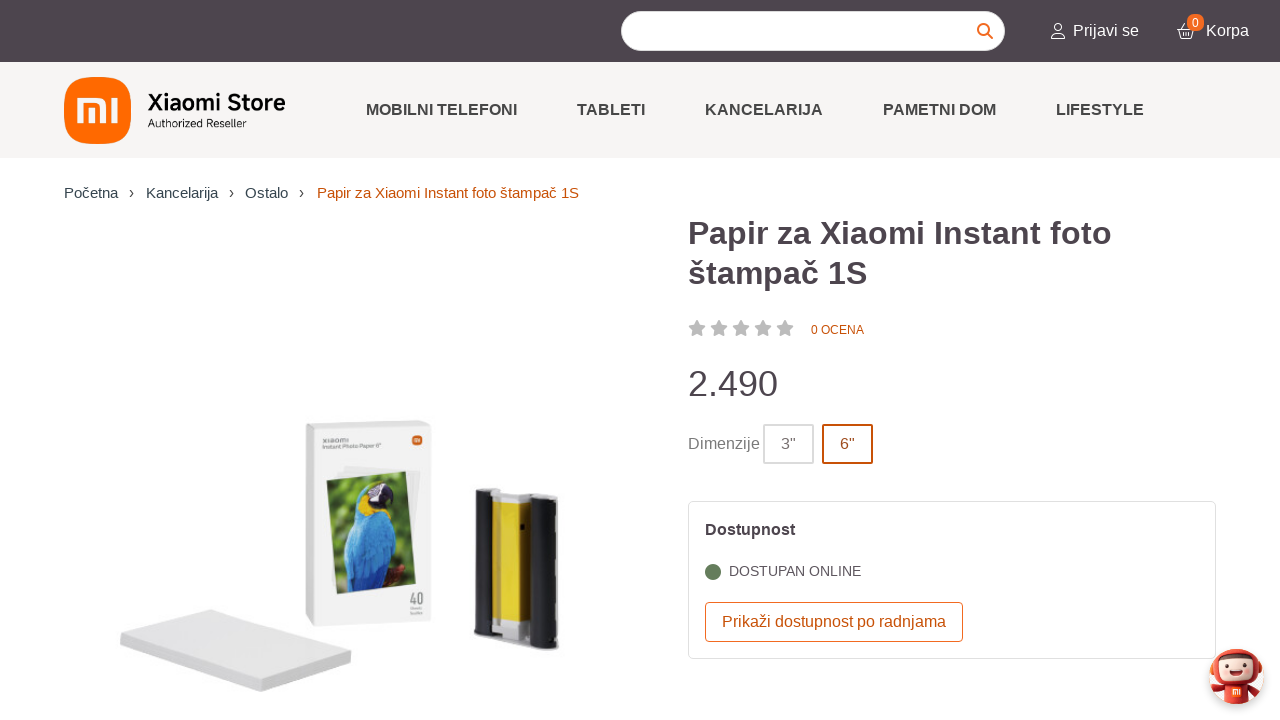

Clicked next image button (1st time) at (780, 361) on xpath=/html/body/div[1]/section/section[1]/div[2]/div/div[2]/div[1]/div[1]/div/b
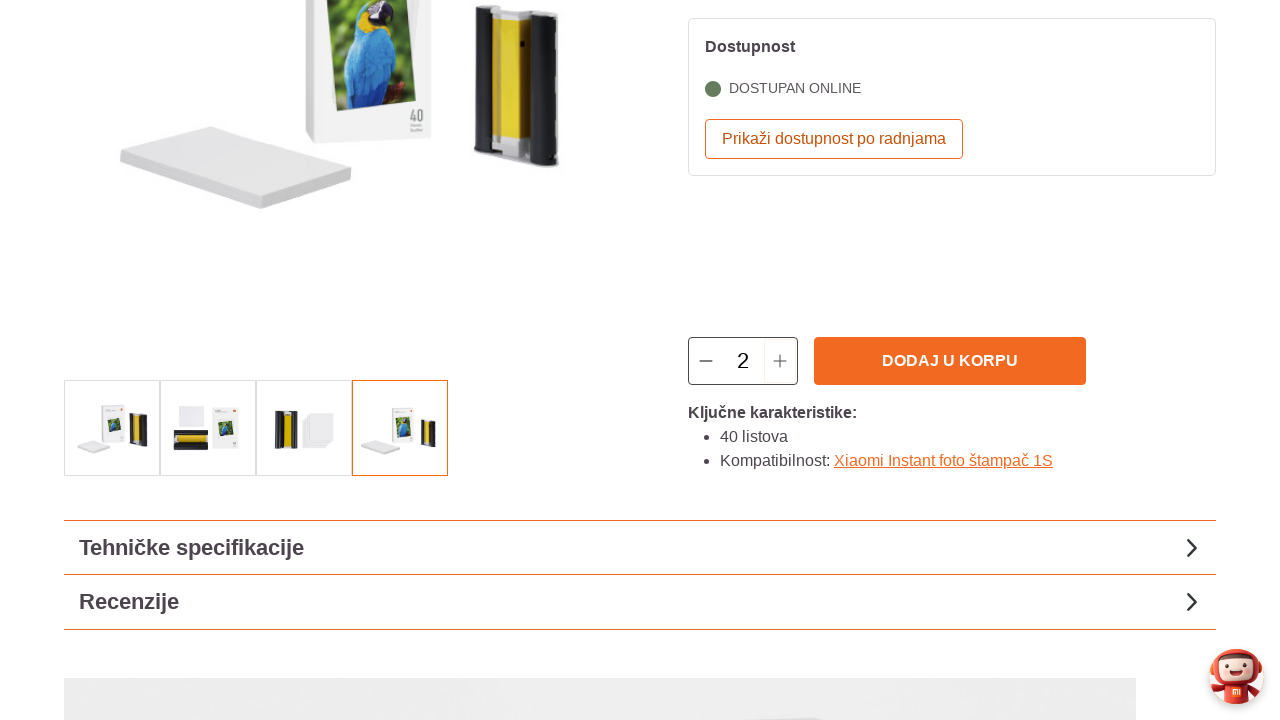

Clicked next image button (2nd time) at (780, 361) on xpath=/html/body/div[1]/section/section[1]/div[2]/div/div[2]/div[1]/div[1]/div/b
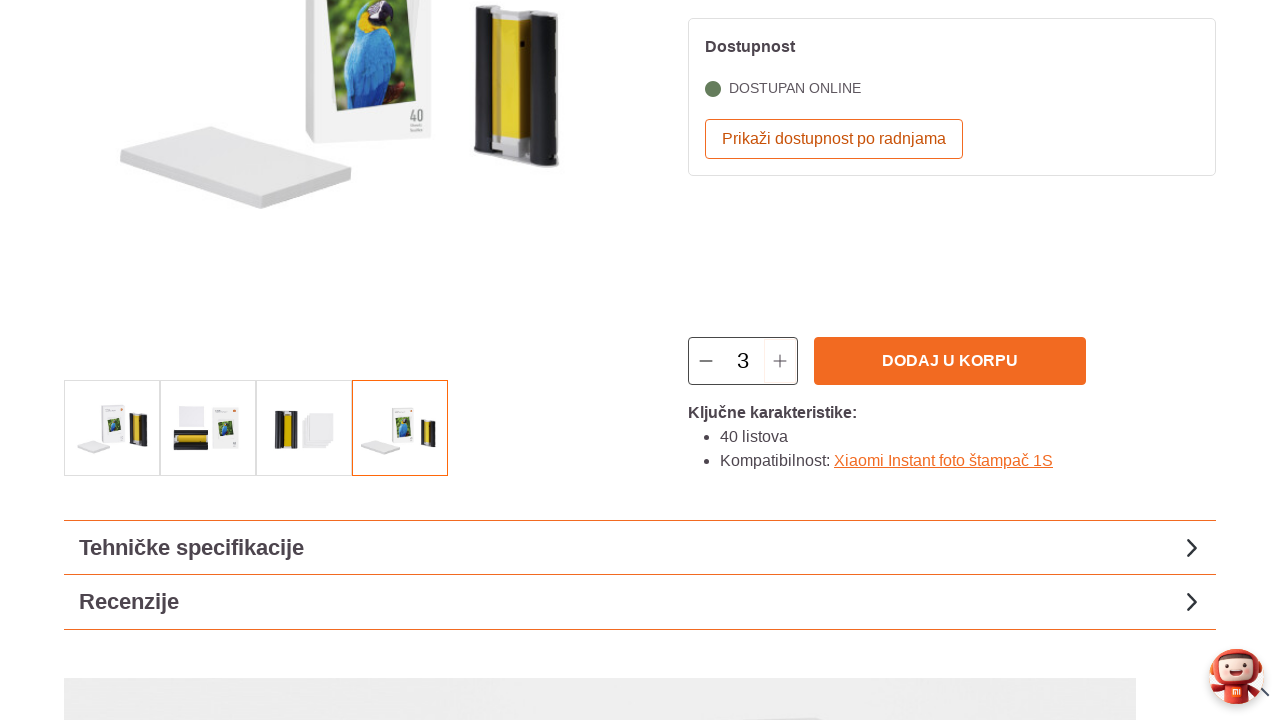

Clicked next image button (3rd time) at (780, 361) on xpath=/html/body/div[1]/section/section[1]/div[2]/div/div[2]/div[1]/div[1]/div/b
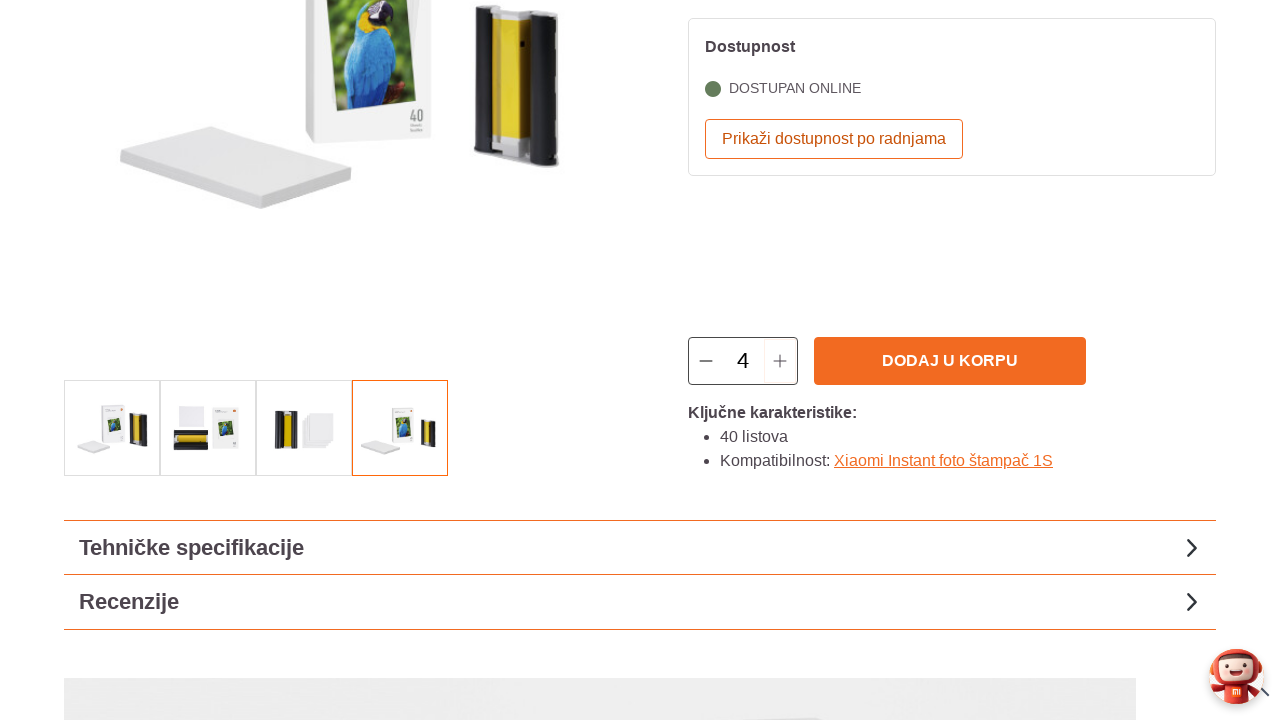

Clicked previous image button (1st time) at (706, 361) on xpath=/html/body/div[1]/section/section[1]/div[2]/div/div[2]/div[1]/div[1]/div/b
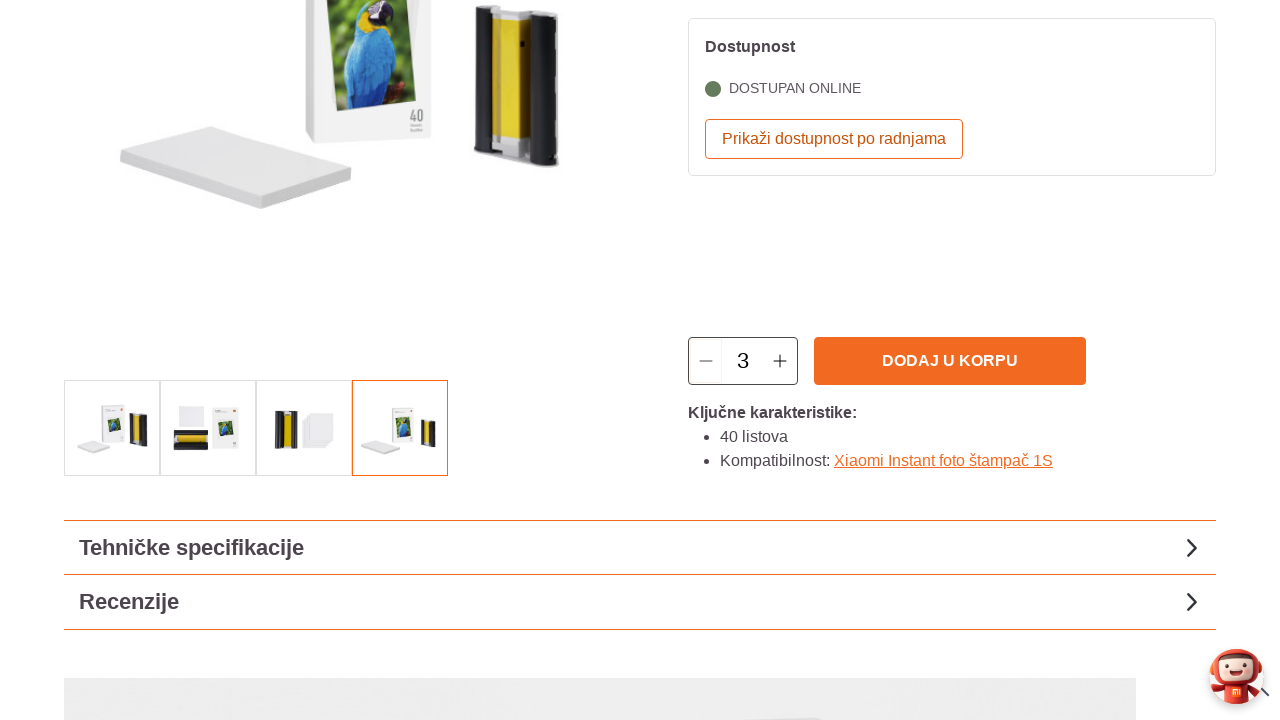

Clicked previous image button (2nd time) at (706, 361) on xpath=/html/body/div[1]/section/section[1]/div[2]/div/div[2]/div[1]/div[1]/div/b
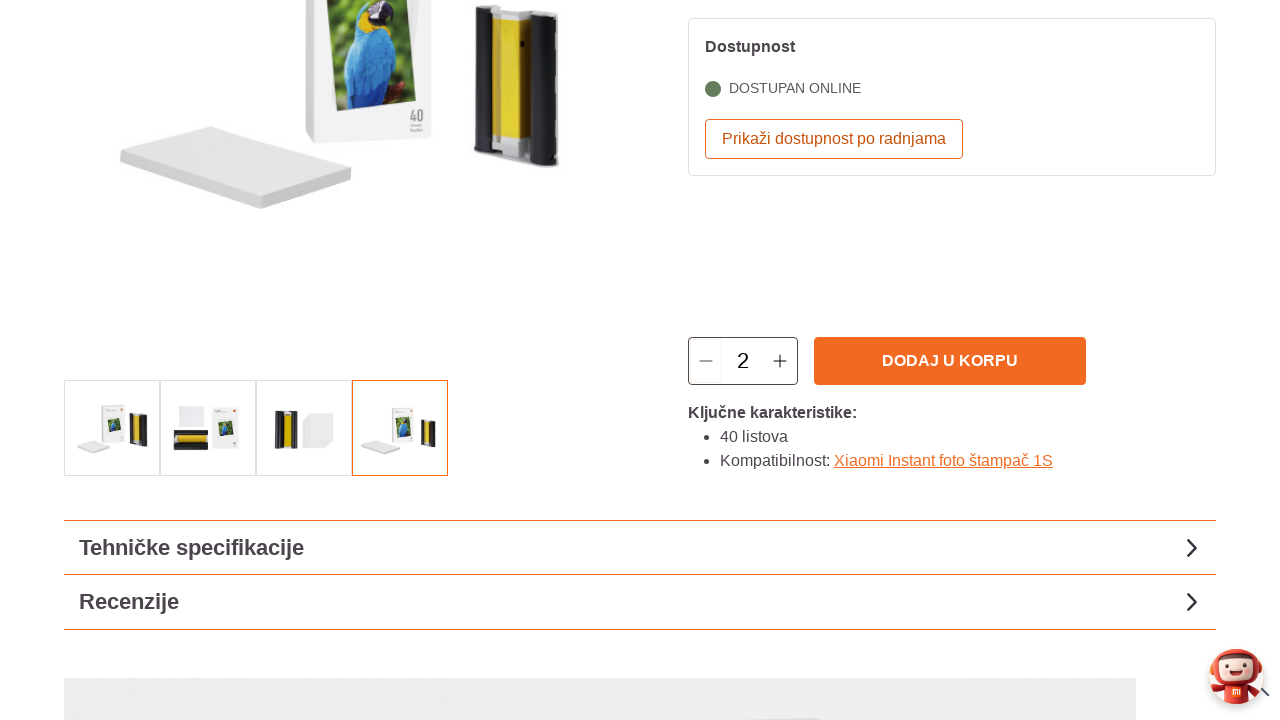

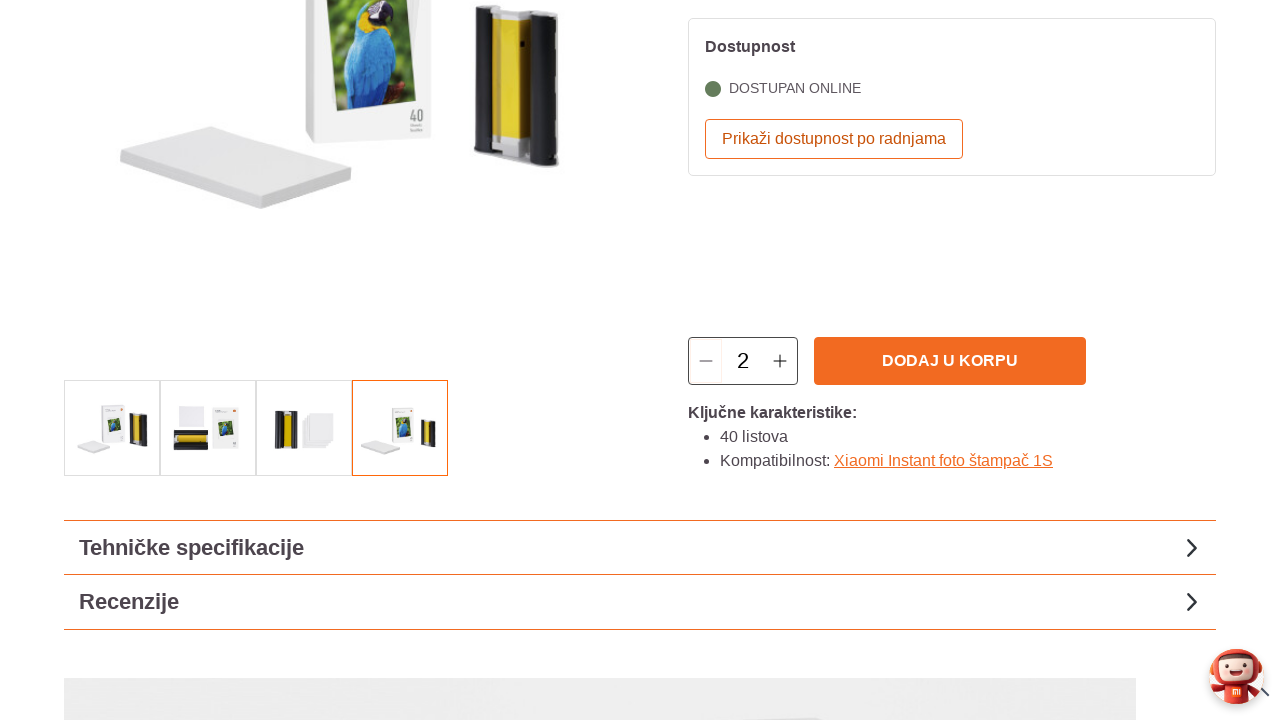